Navigates to SeleniumEasy website, maximizes the browser window, and retrieves page information including title, current URL, and verifies the page loads correctly.

Starting URL: https://www.seleniumeasy.com/

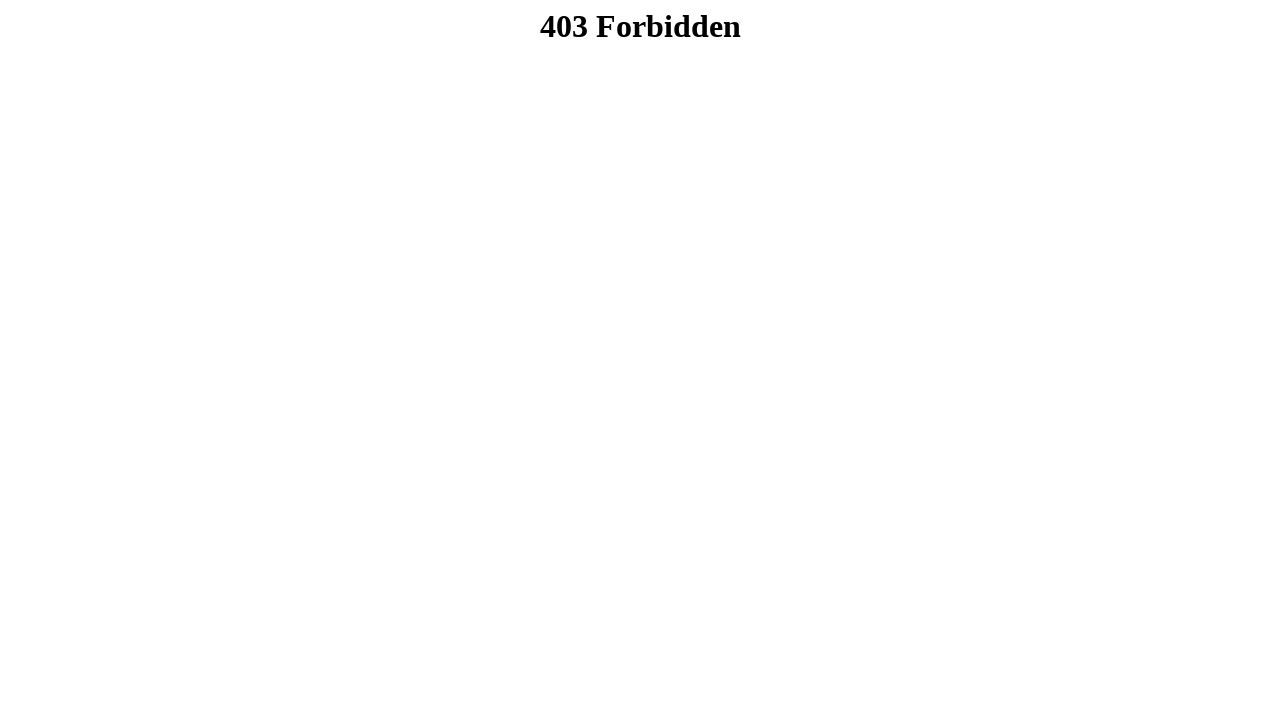

Set browser viewport to 1920x1080 (maximized)
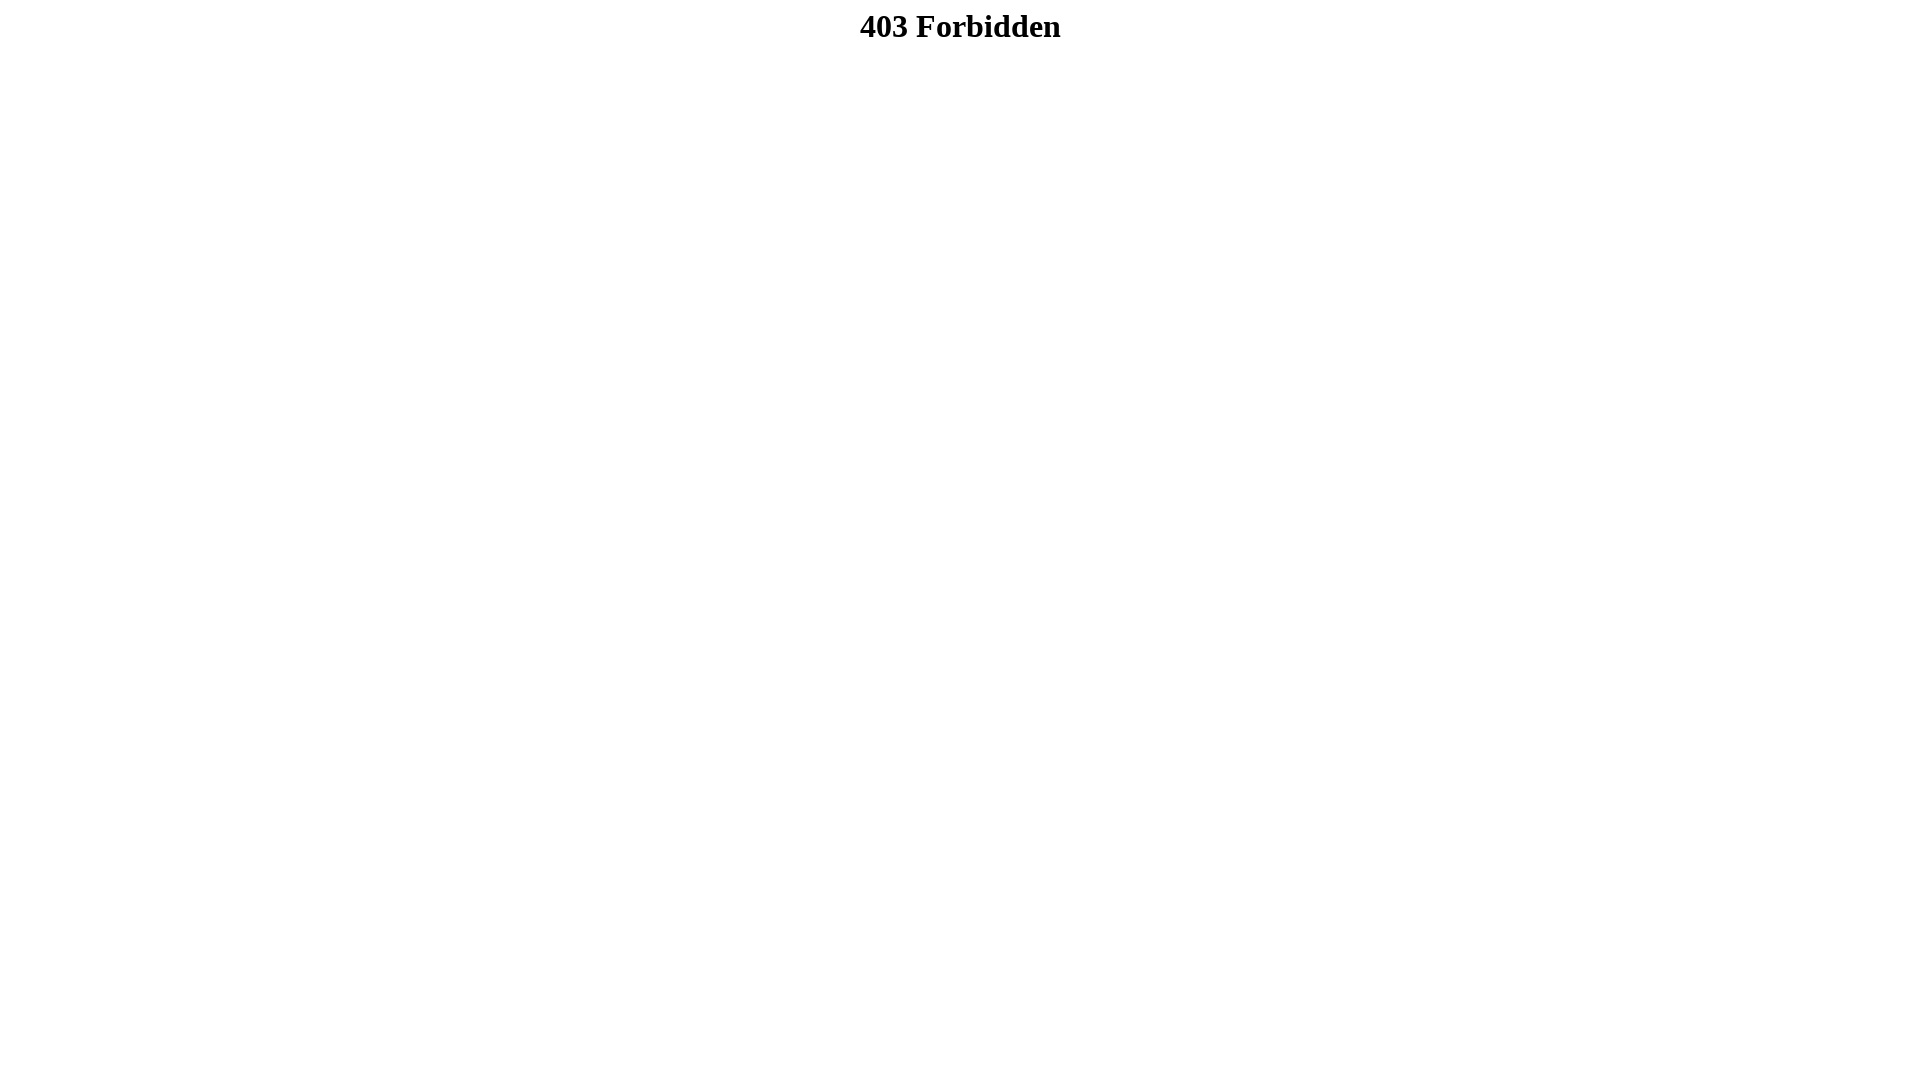

Page DOM content loaded successfully
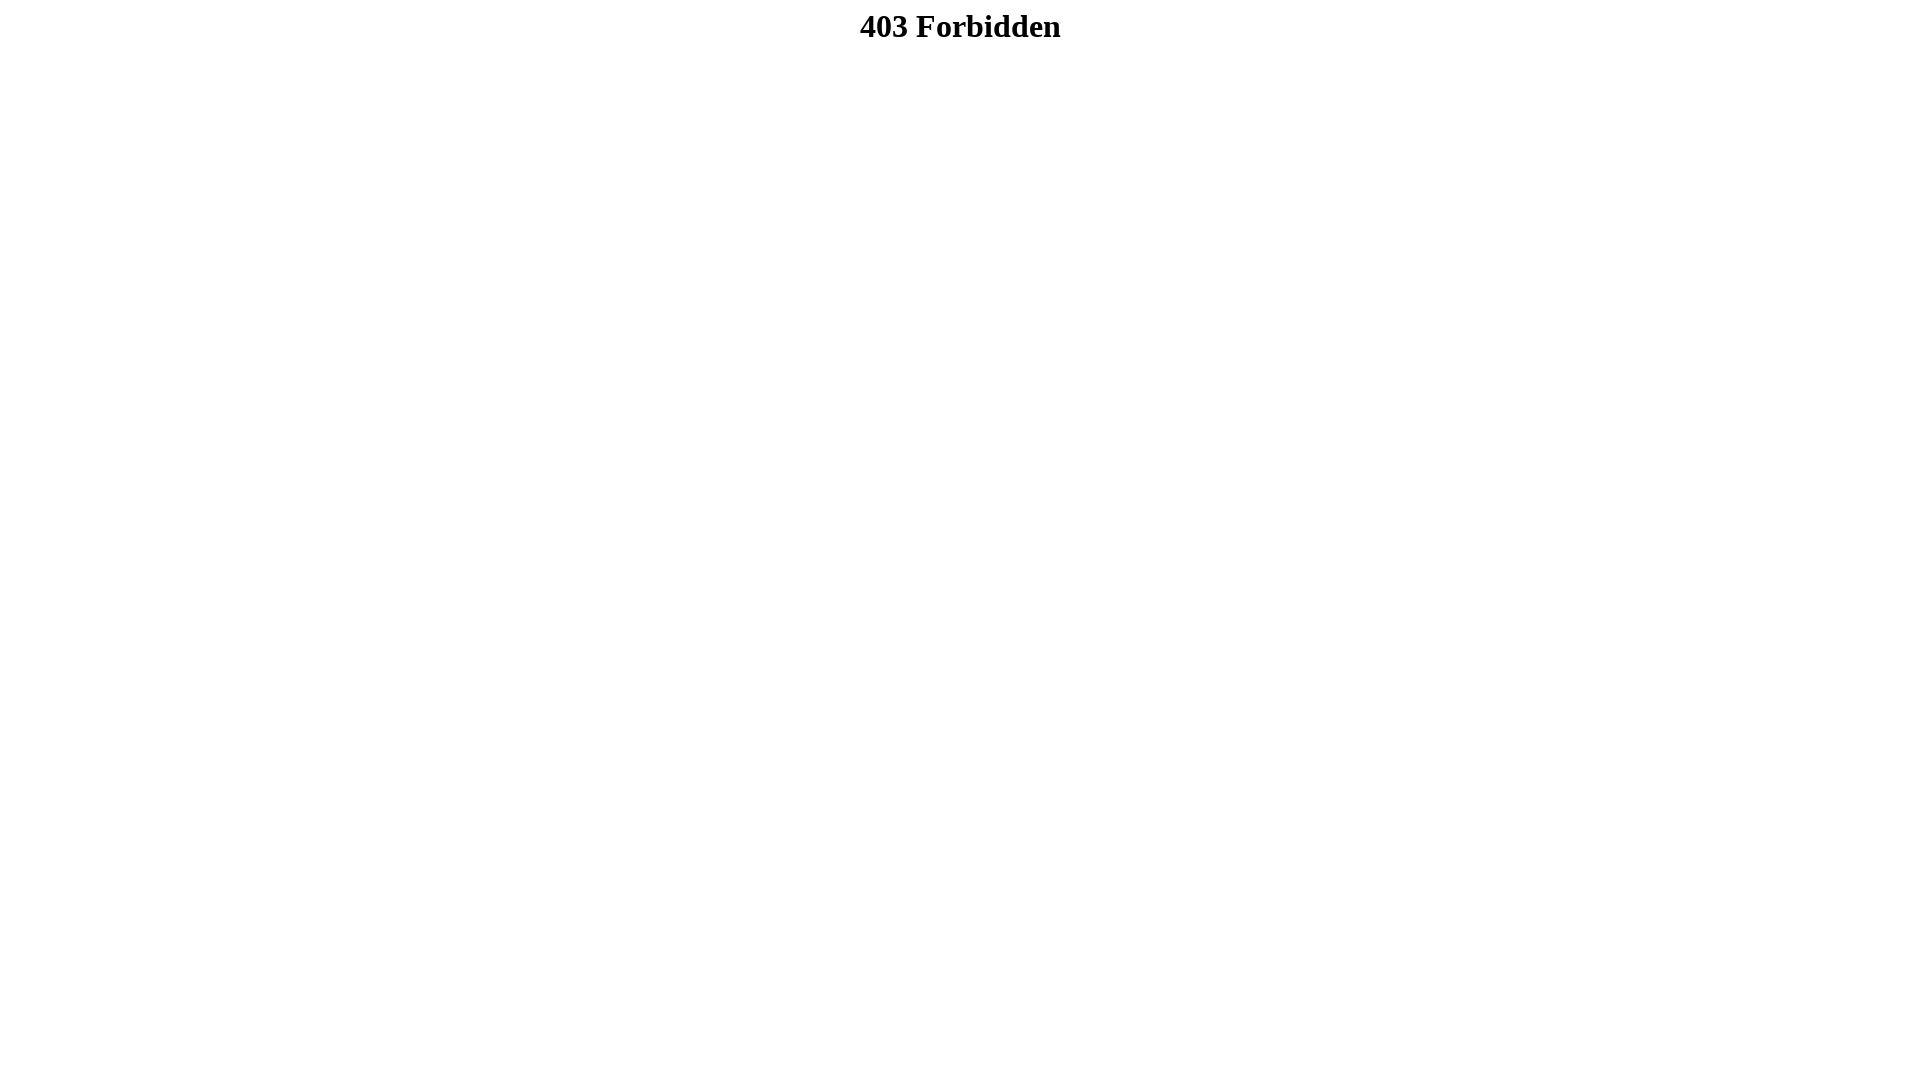

Retrieved page title: '403 Forbidden'
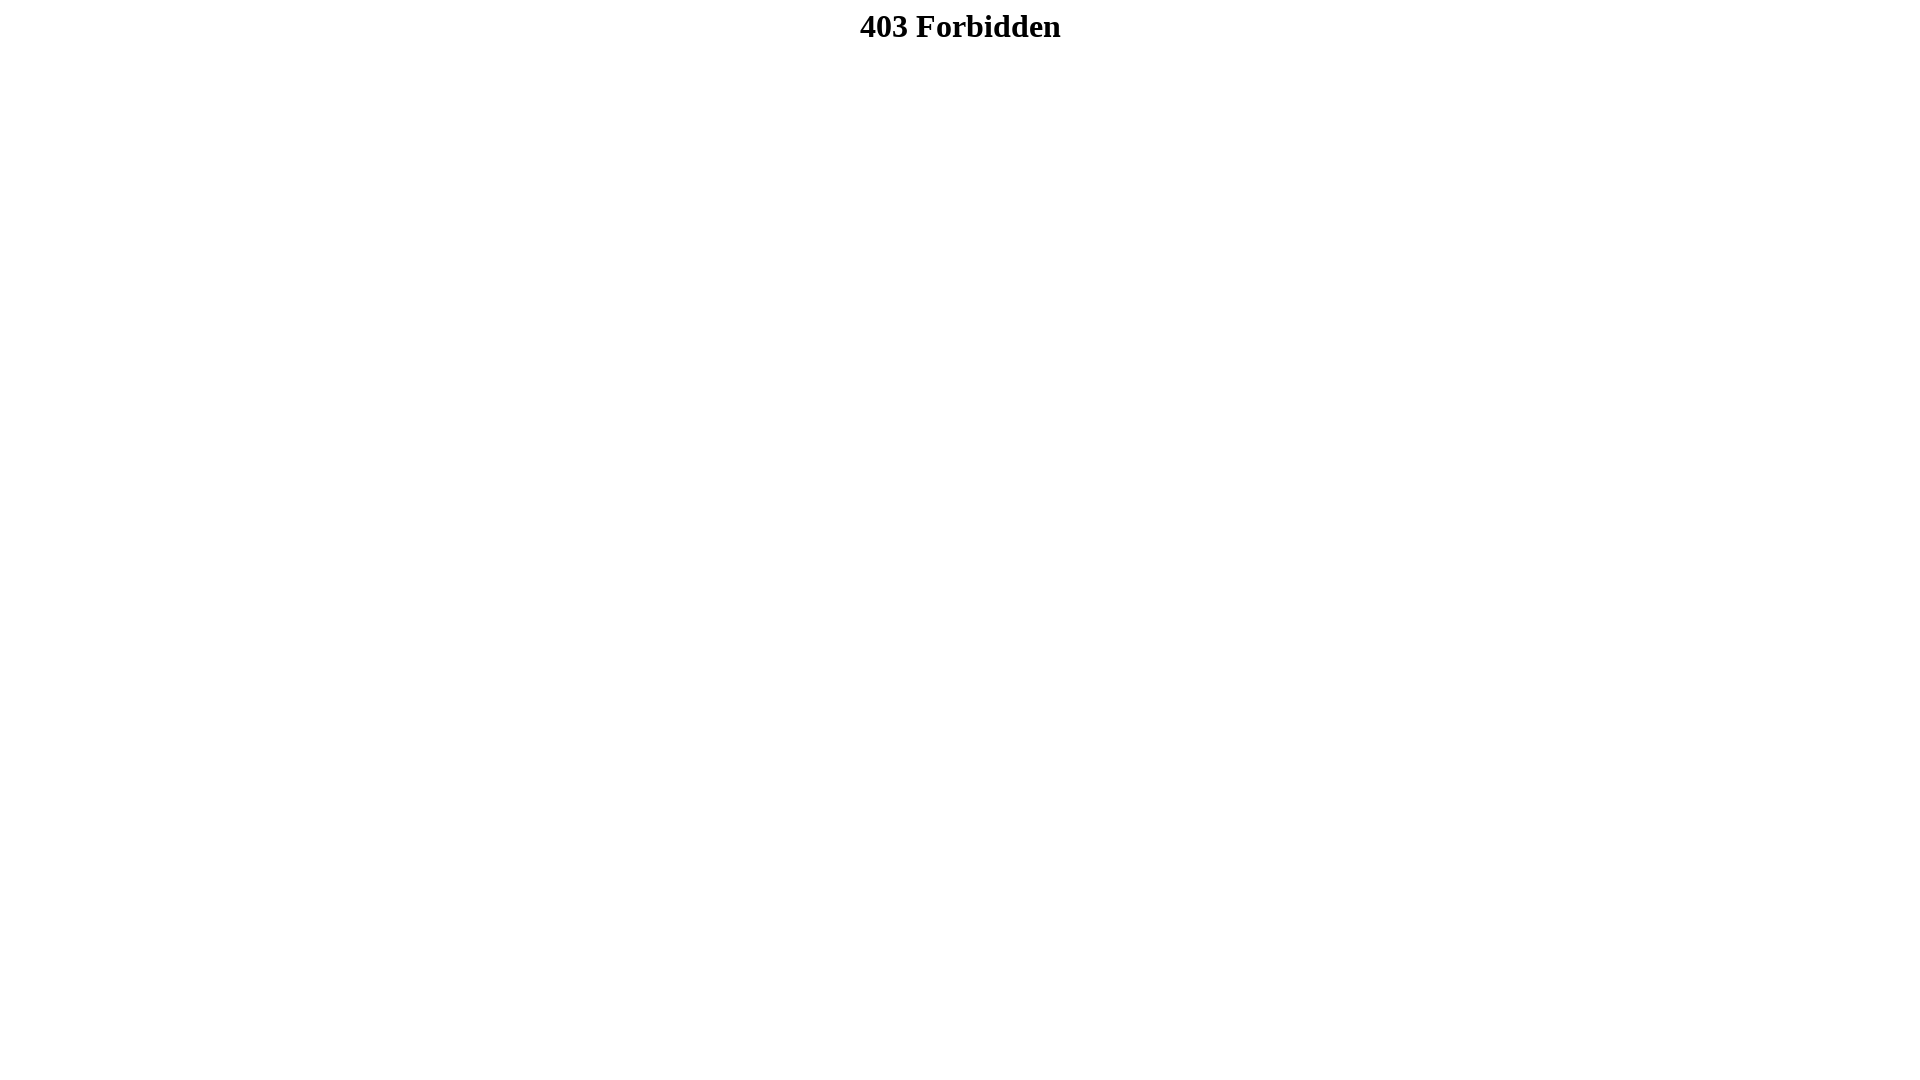

Verified page title is not empty
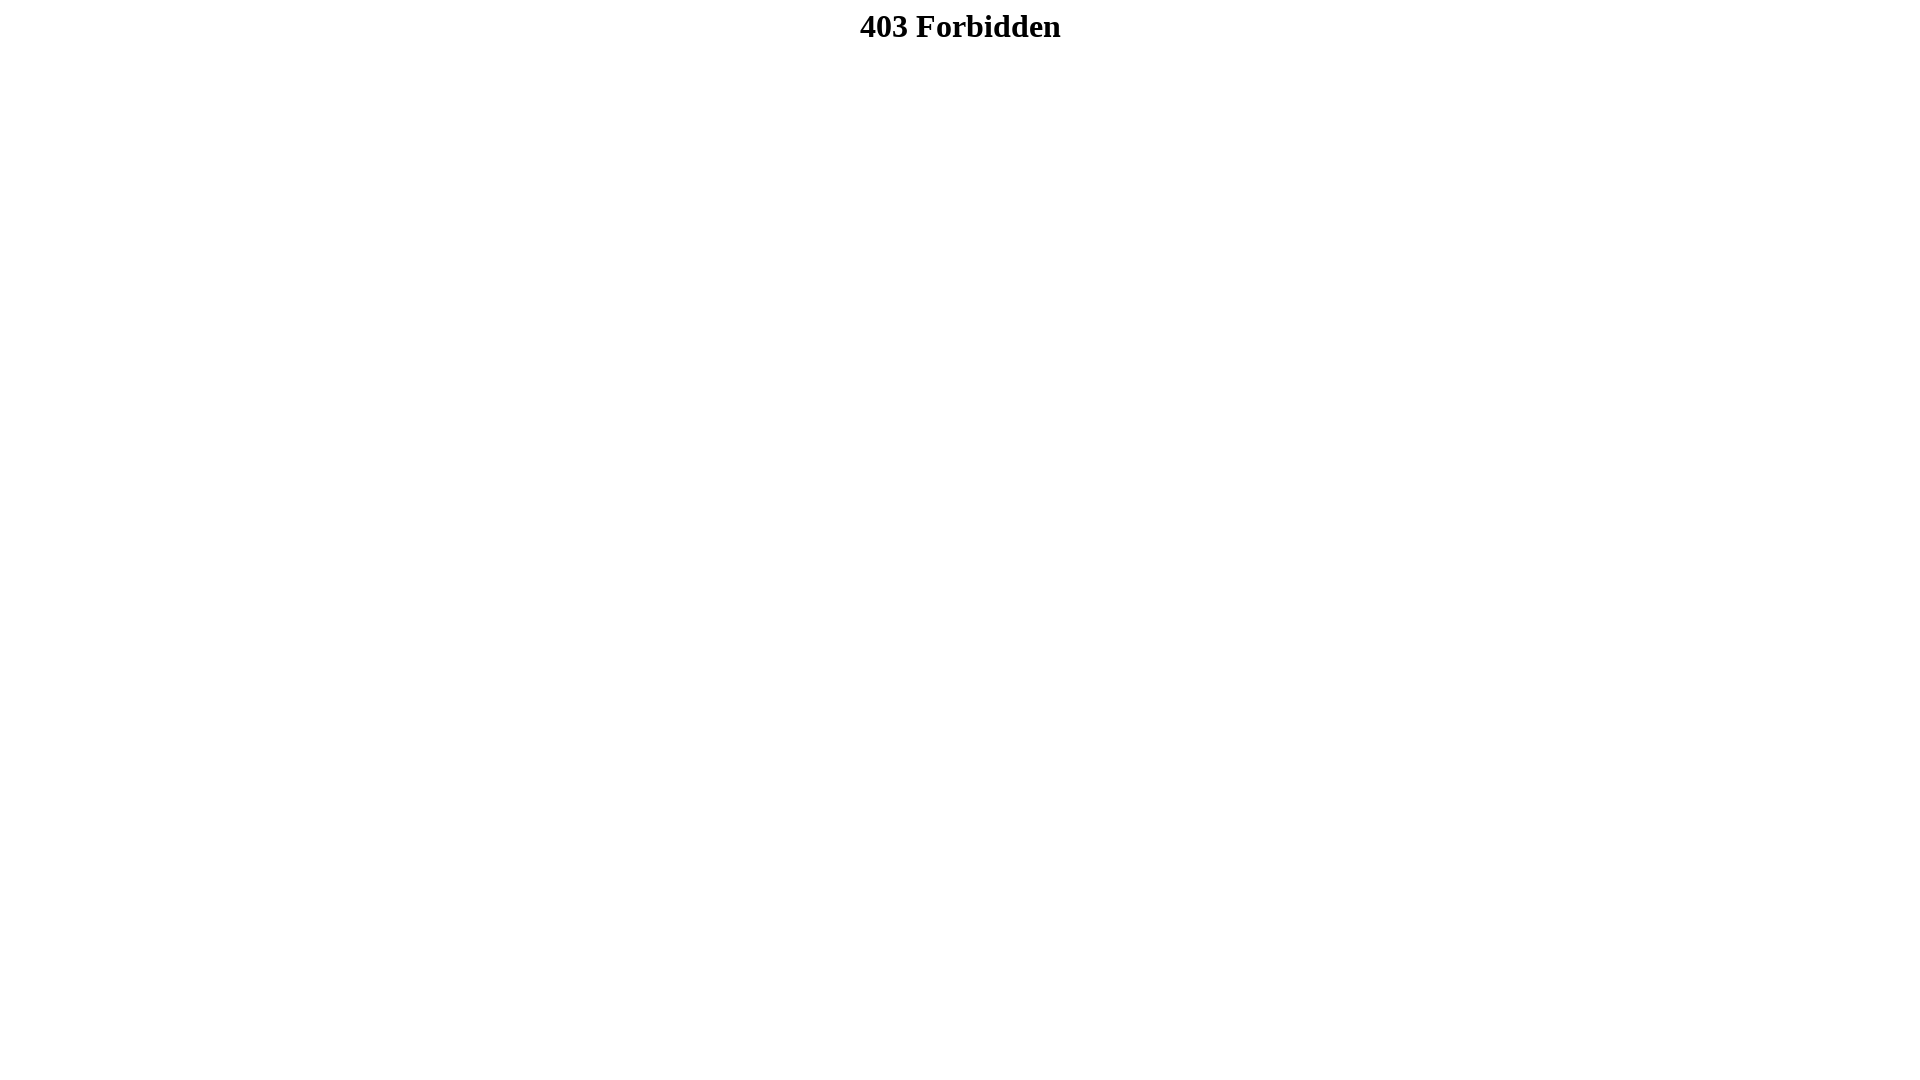

Retrieved current URL: 'https://www.seleniumeasy.com/lander'
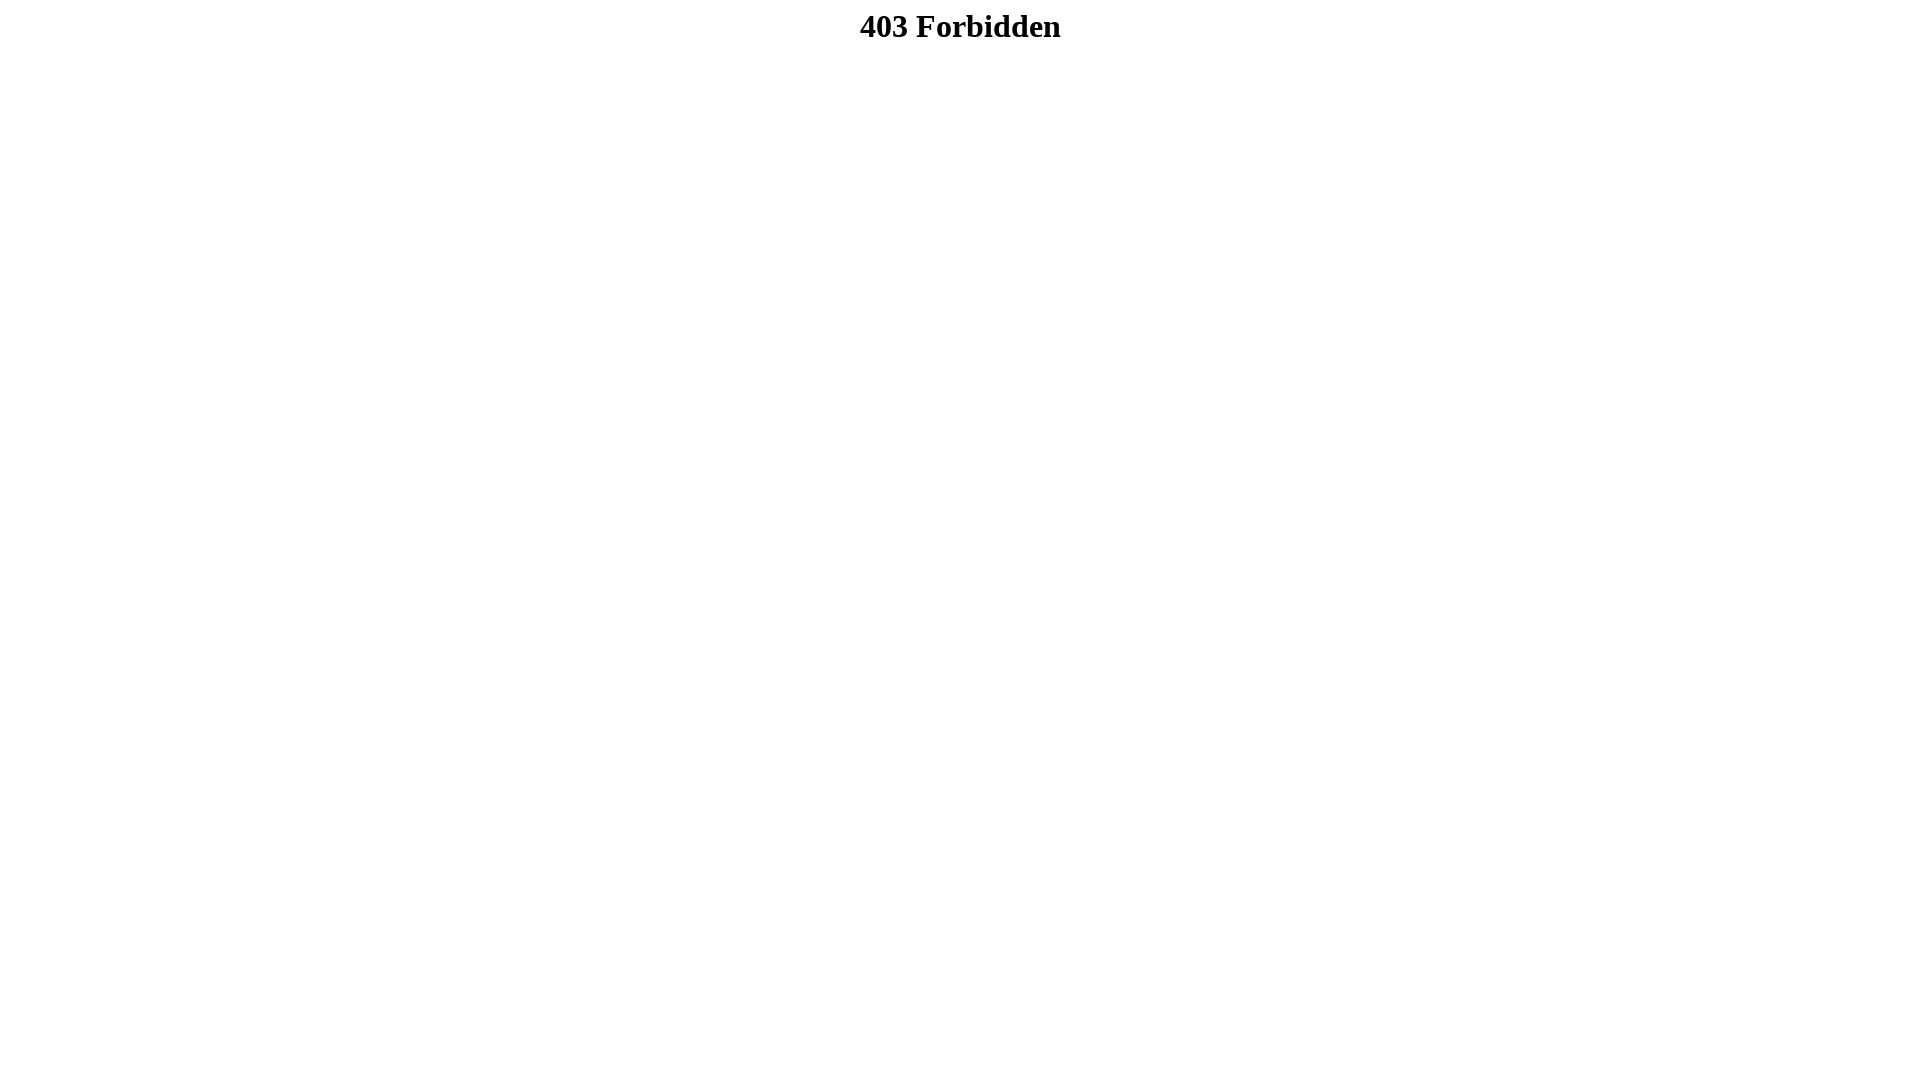

Verified current URL contains 'seleniumeasy.com'
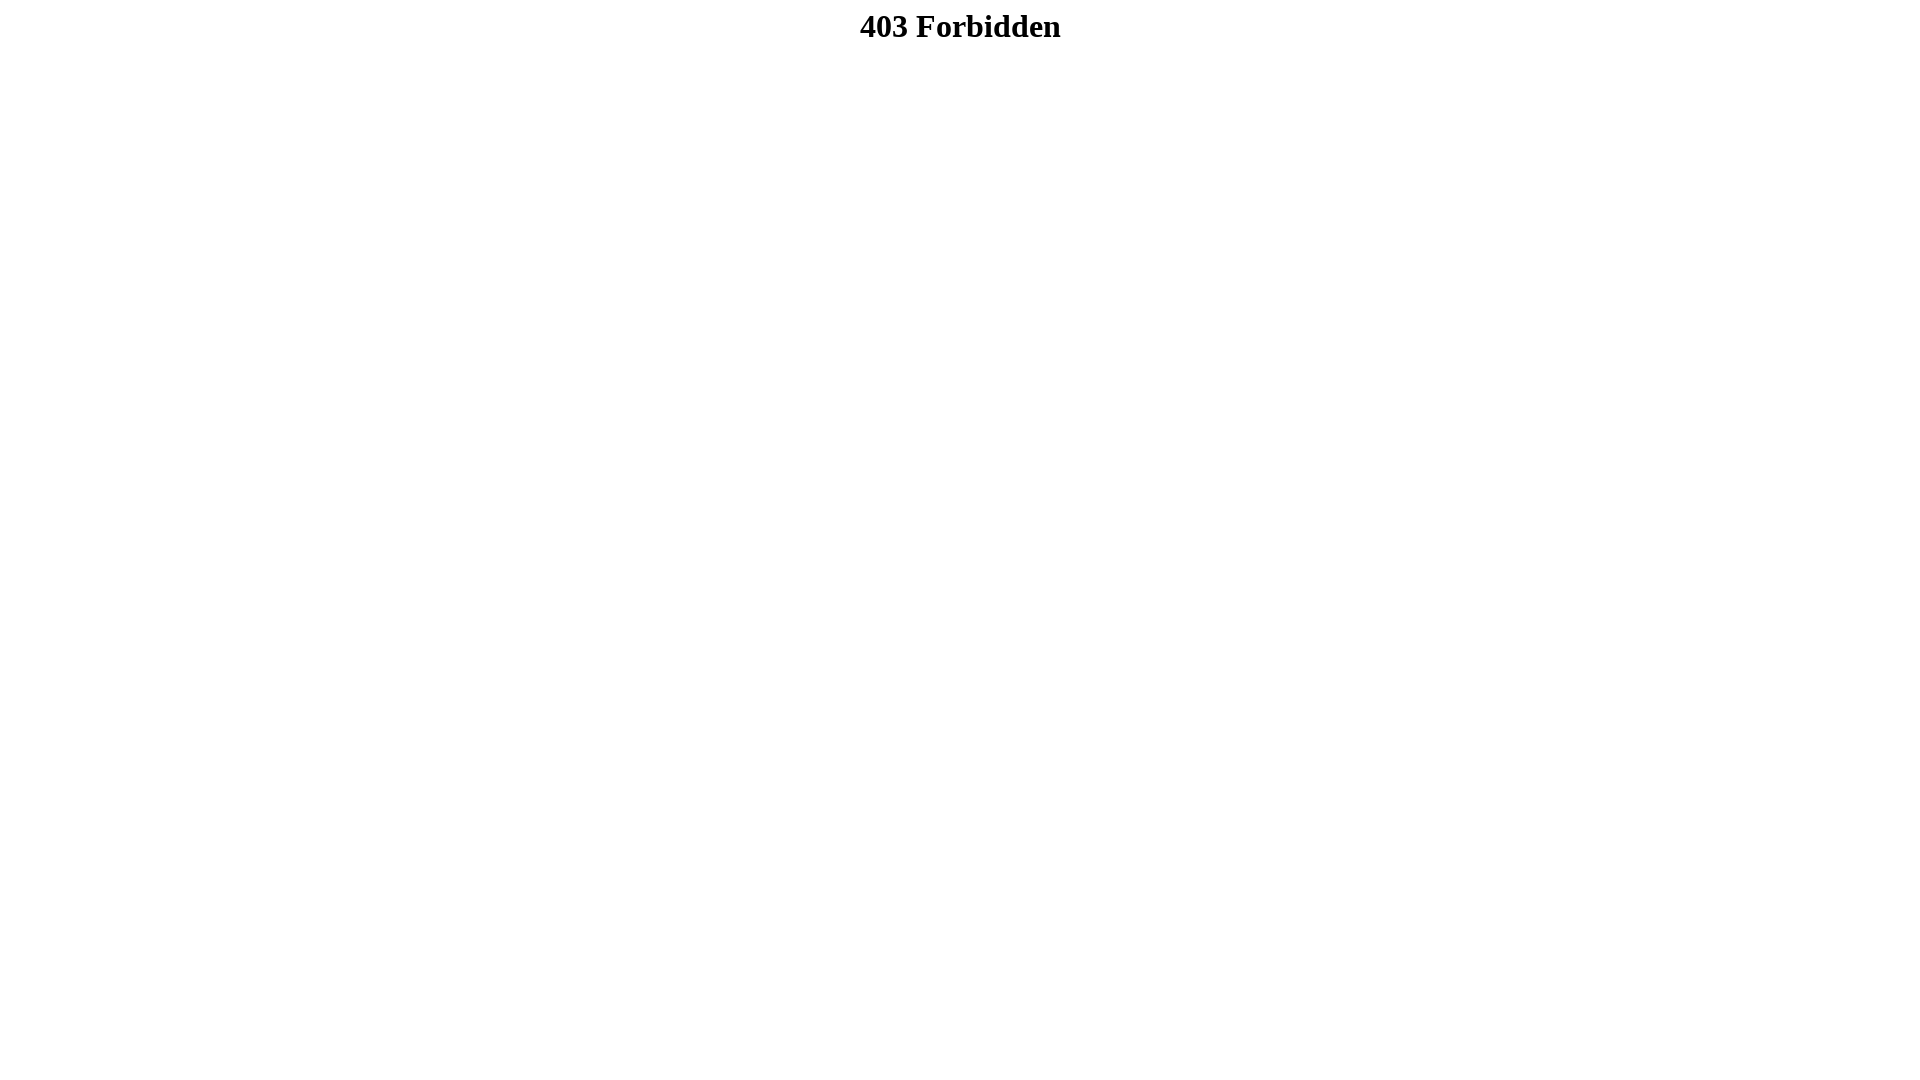

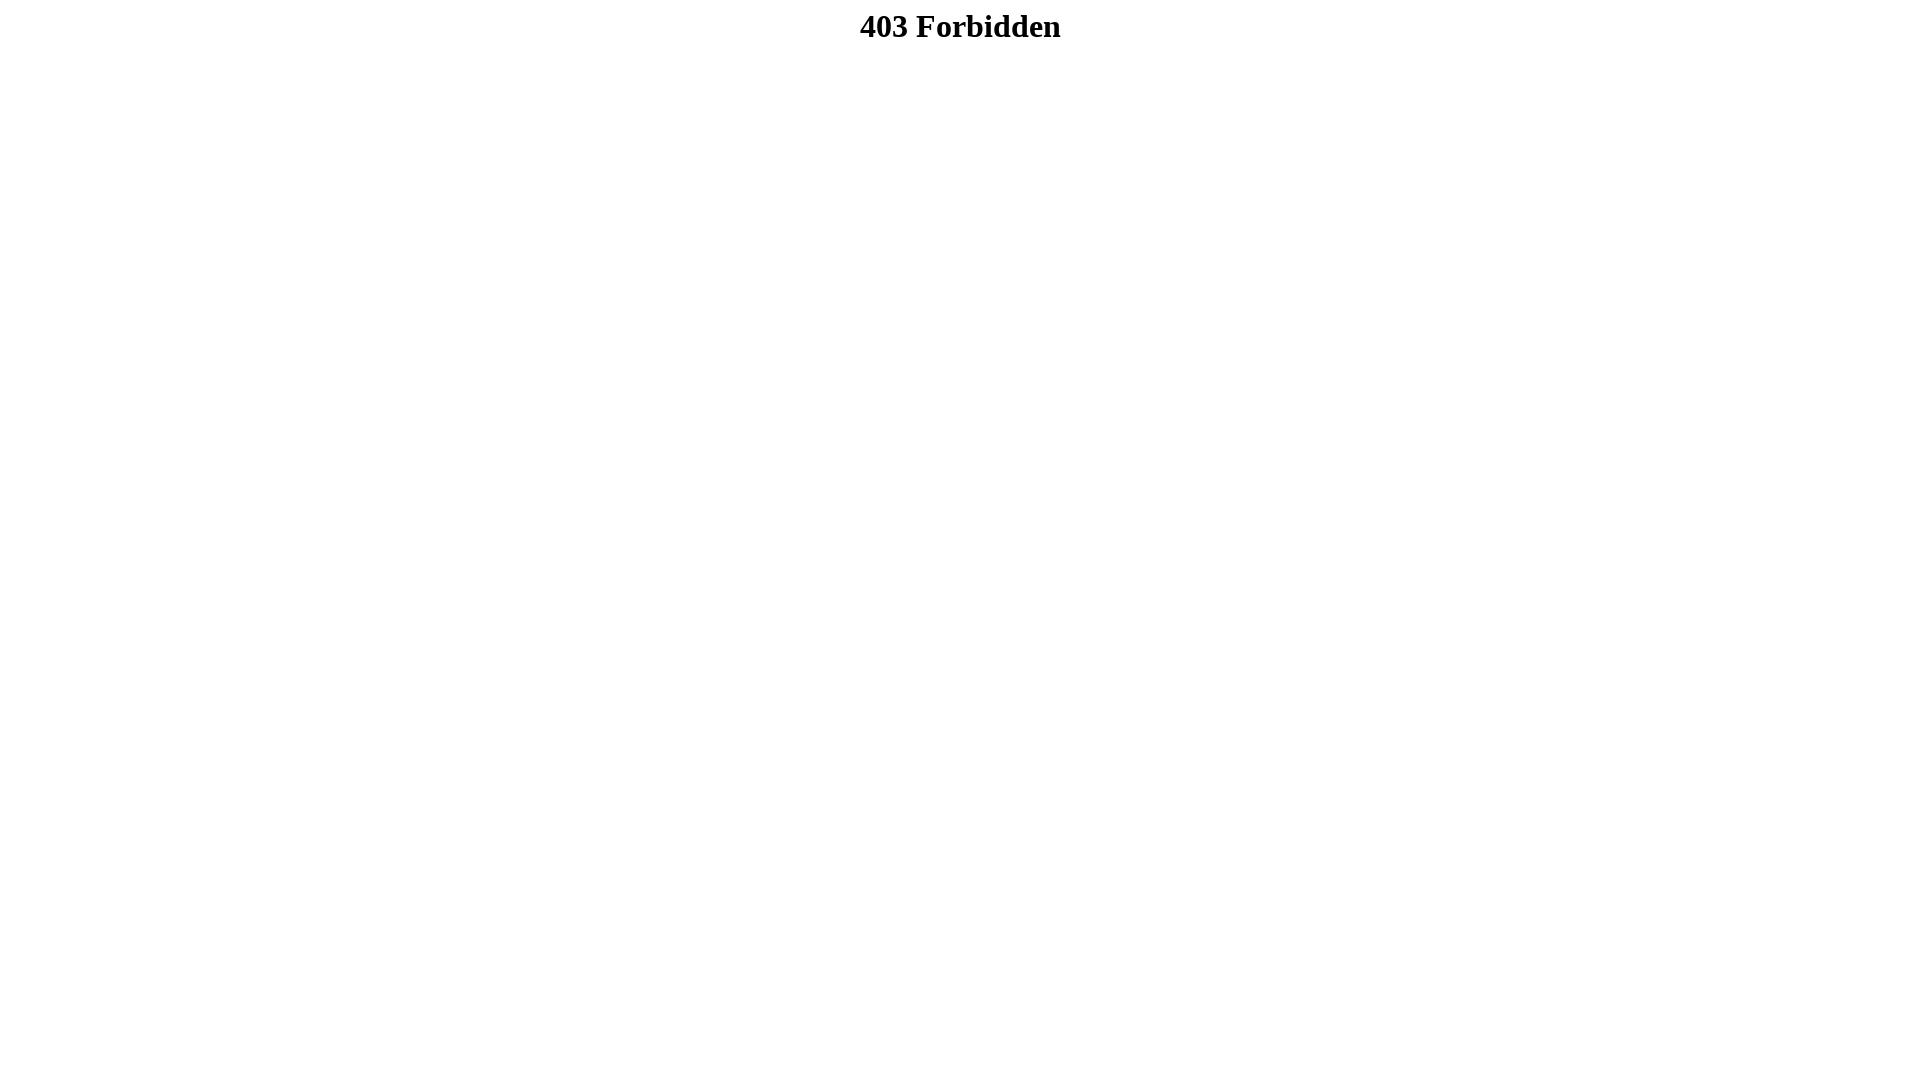